Tests a page with delayed element visibility by waiting for a button to become clickable, clicking it, and verifying a success message appears

Starting URL: http://suninjuly.github.io/wait2.html

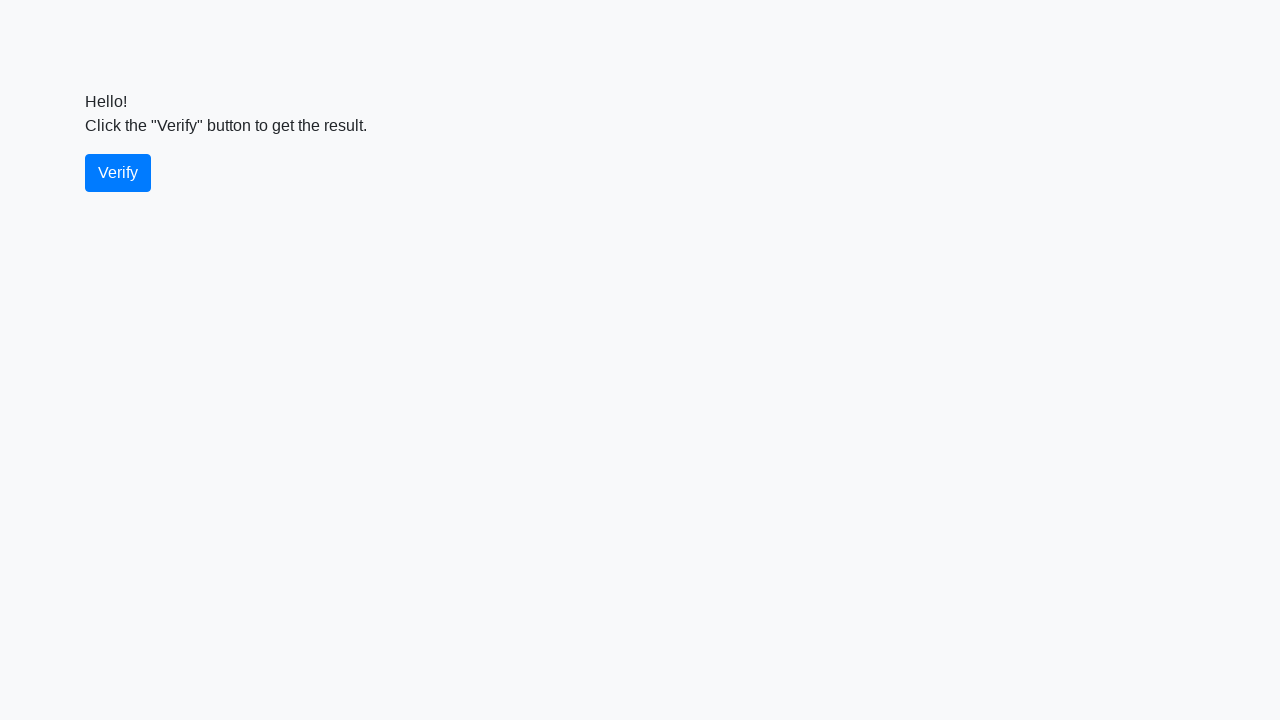

Waited for verify button to become visible
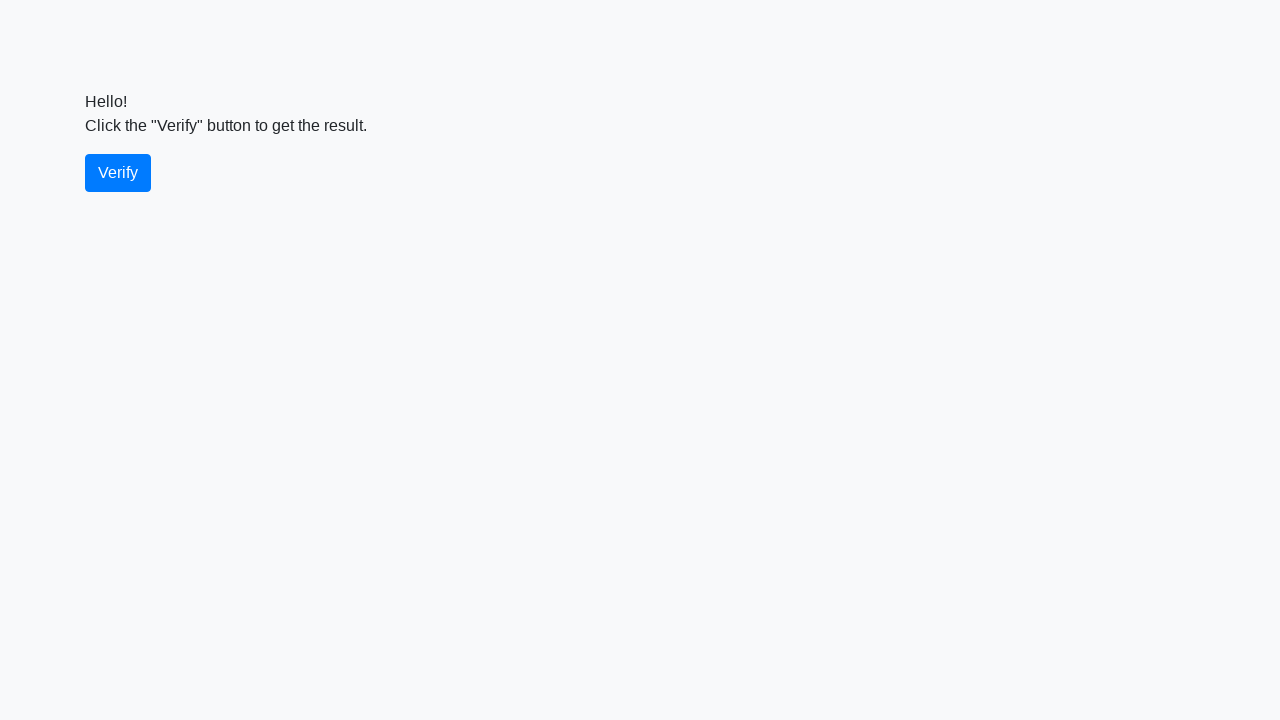

Clicked the verify button at (118, 173) on #verify
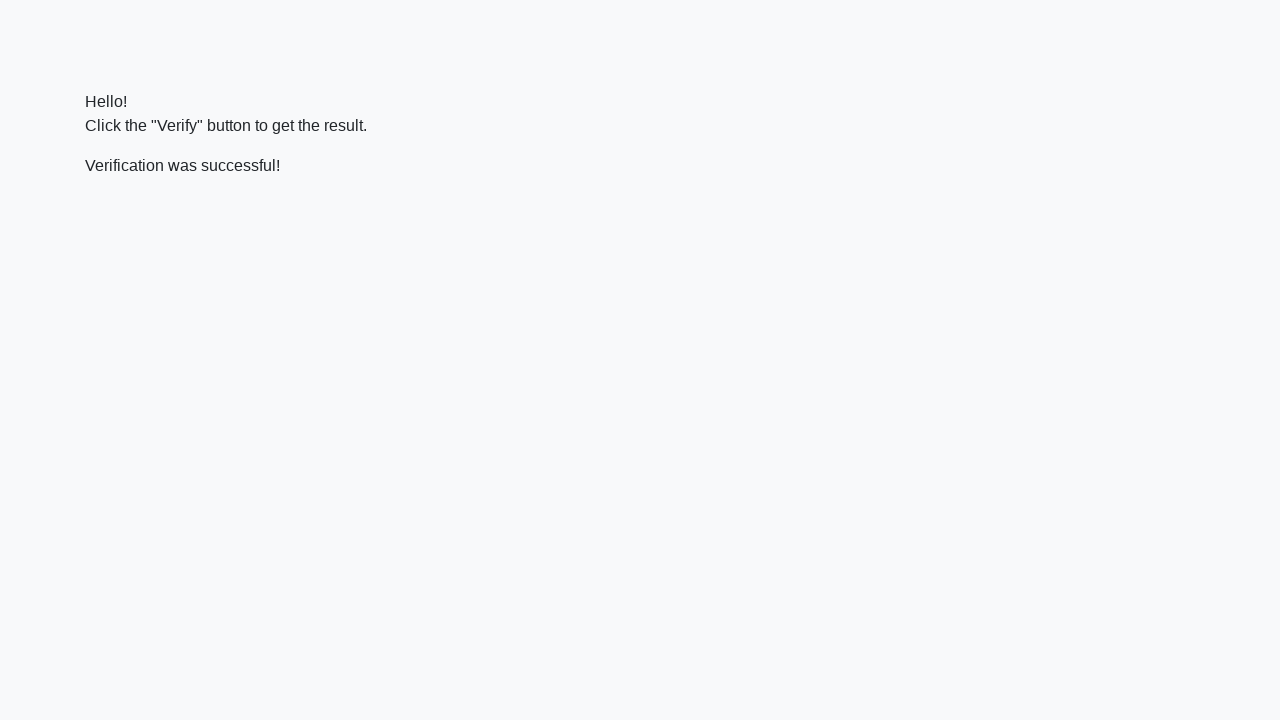

Waited for success message to appear
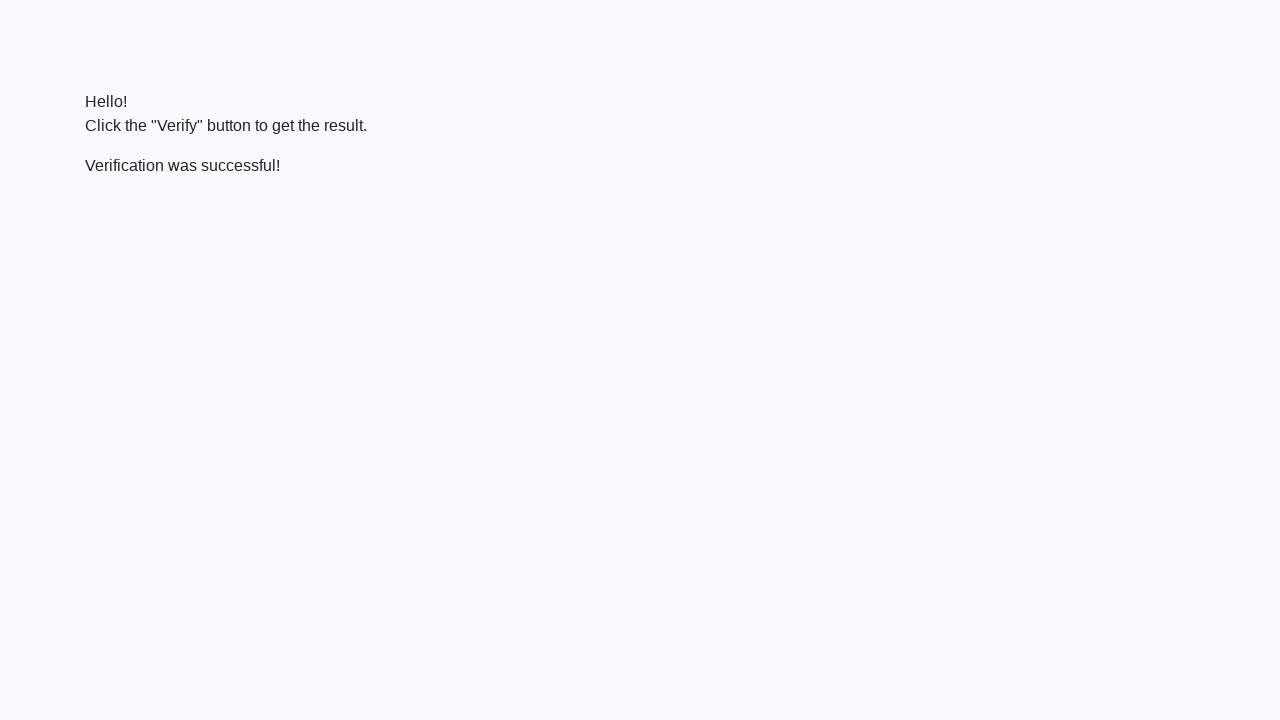

Located the success message element
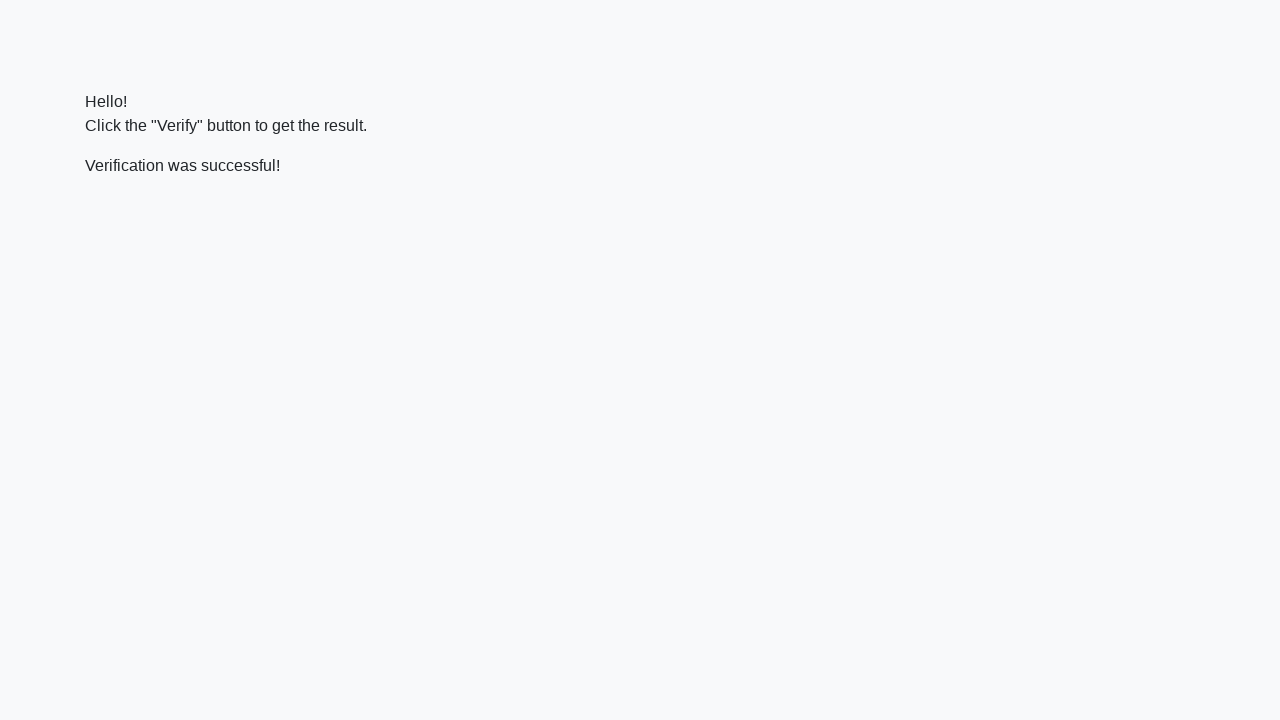

Verified that 'successful' text is present in the message
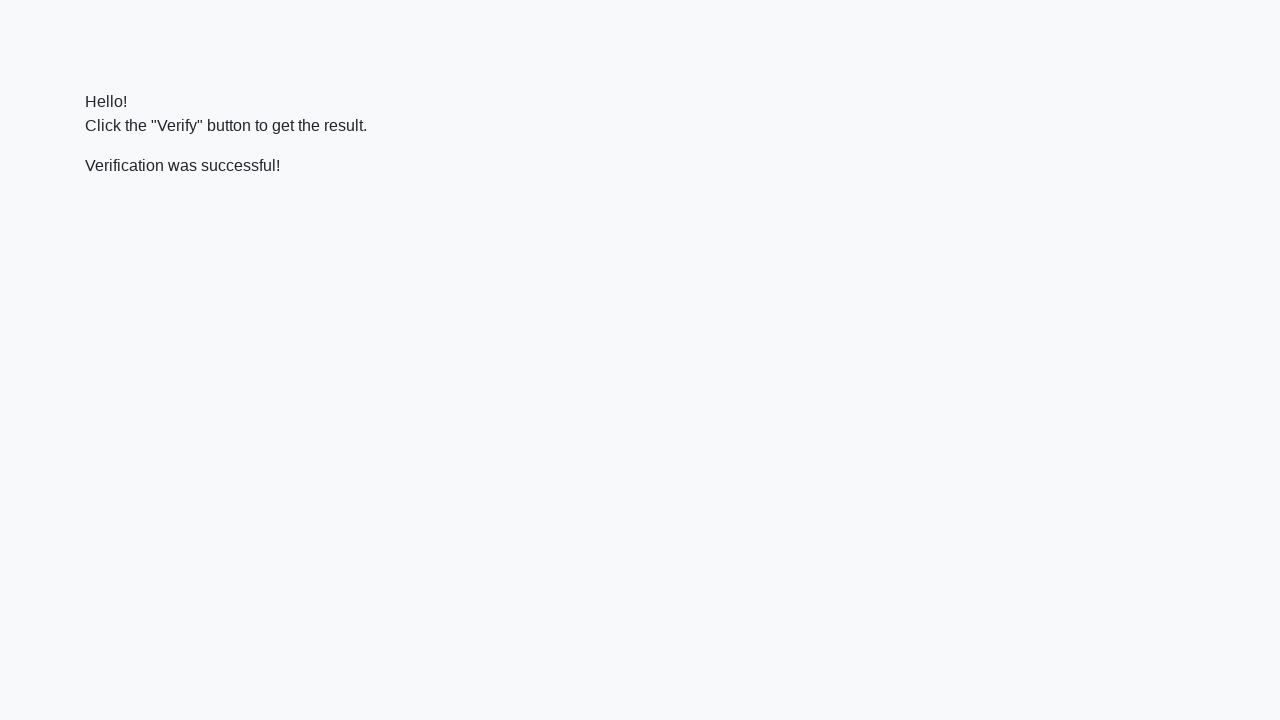

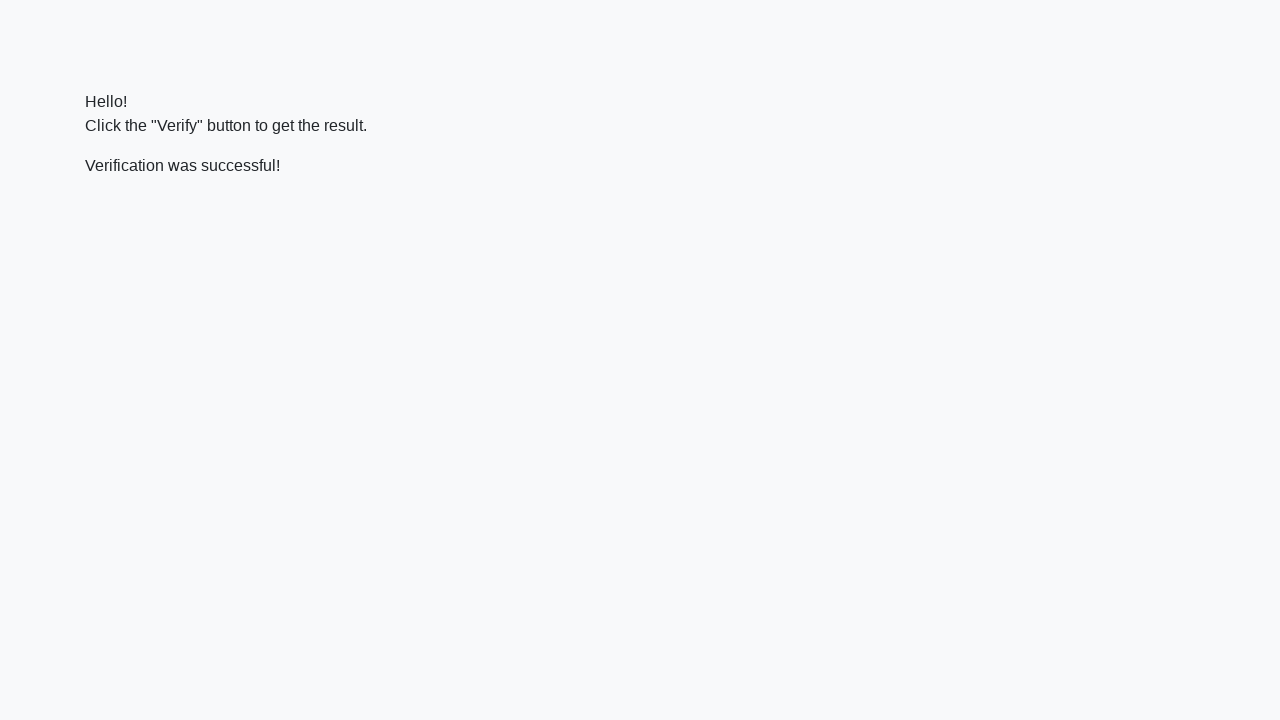